Tests iframe interaction by navigating through frames menu, filling forms in both simple and nested iframes

Starting URL: https://demoapps.qspiders.com/ui?scenario=1

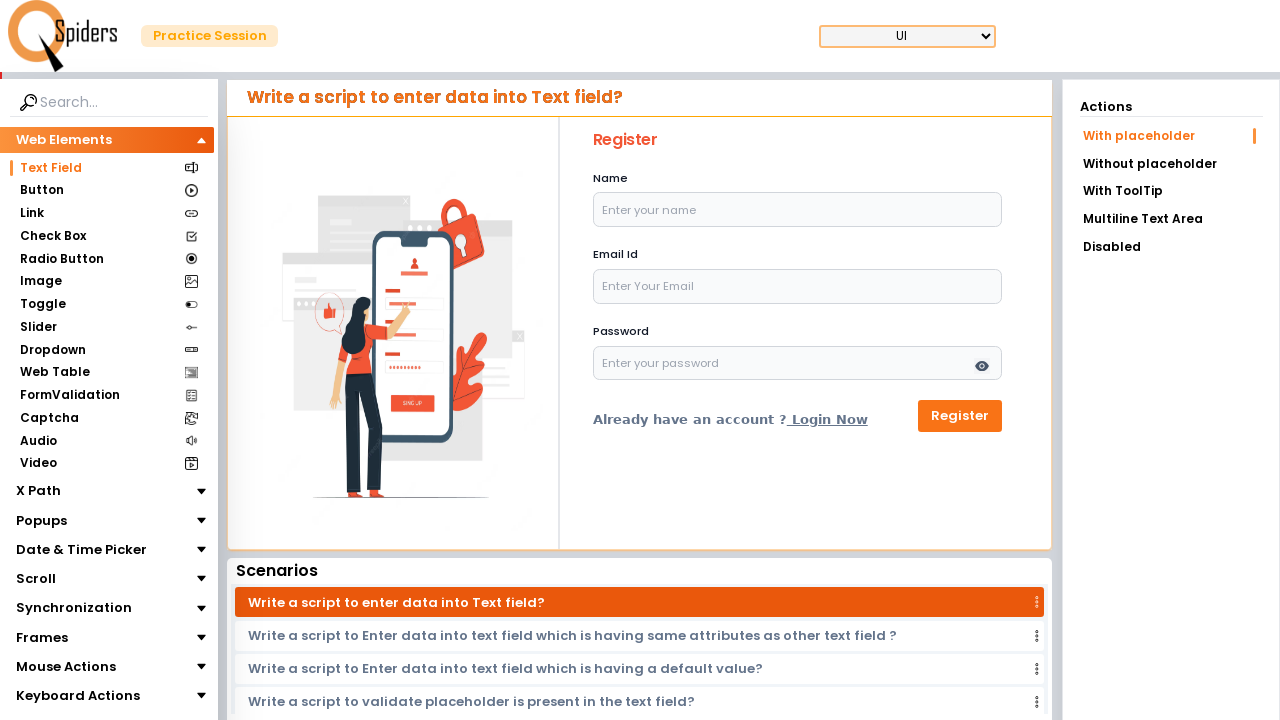

Clicked on Frames section at (42, 637) on xpath=//section[text()='Frames']
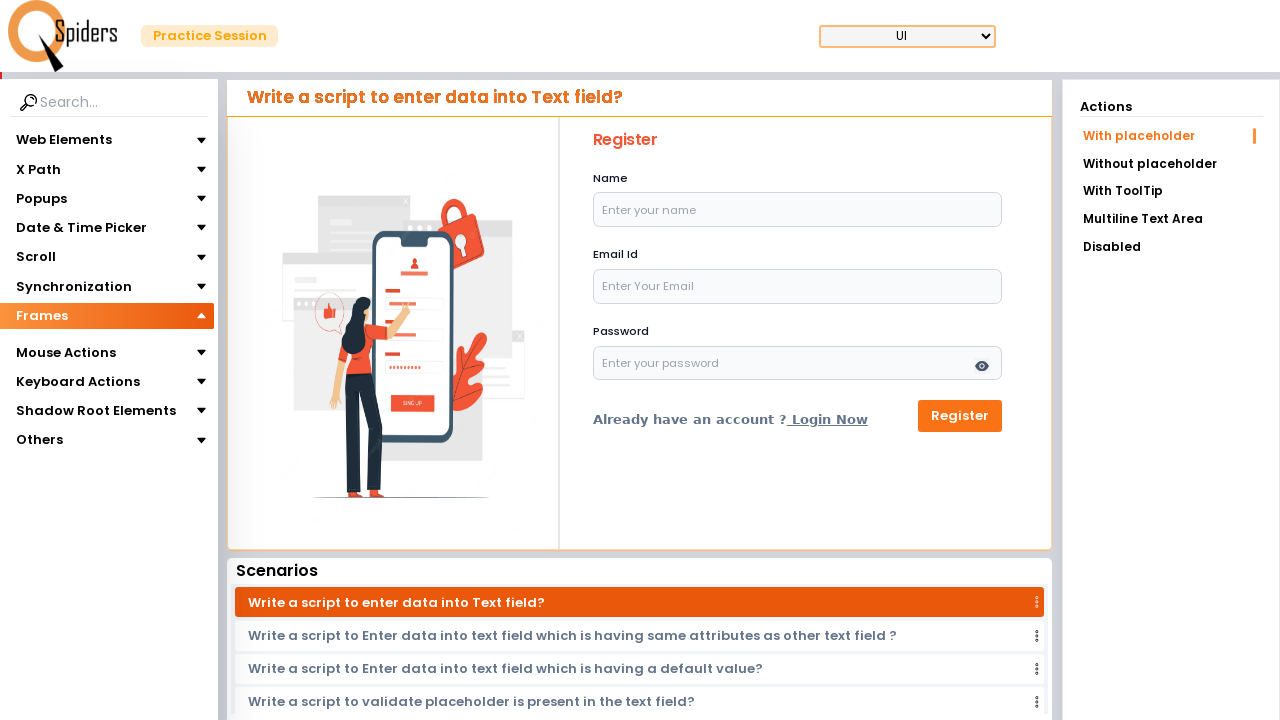

Clicked on iframes section at (44, 343) on xpath=//section[text()='iframes']
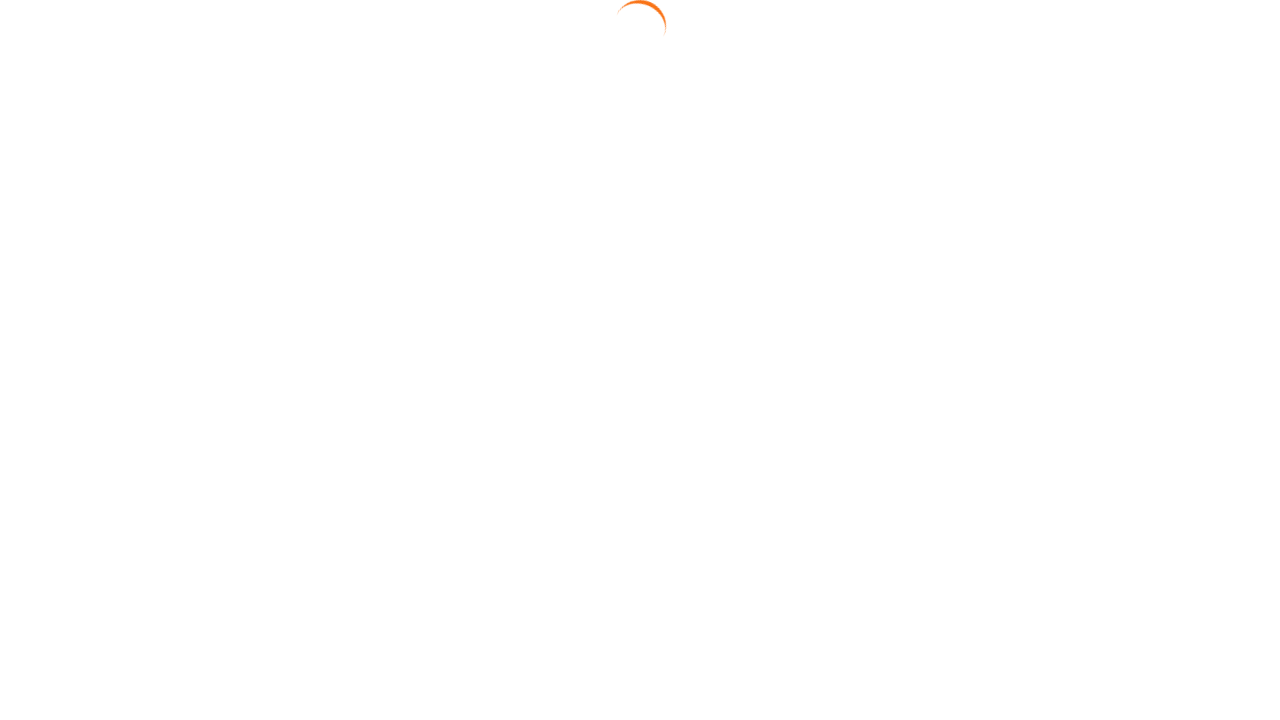

Located first iframe
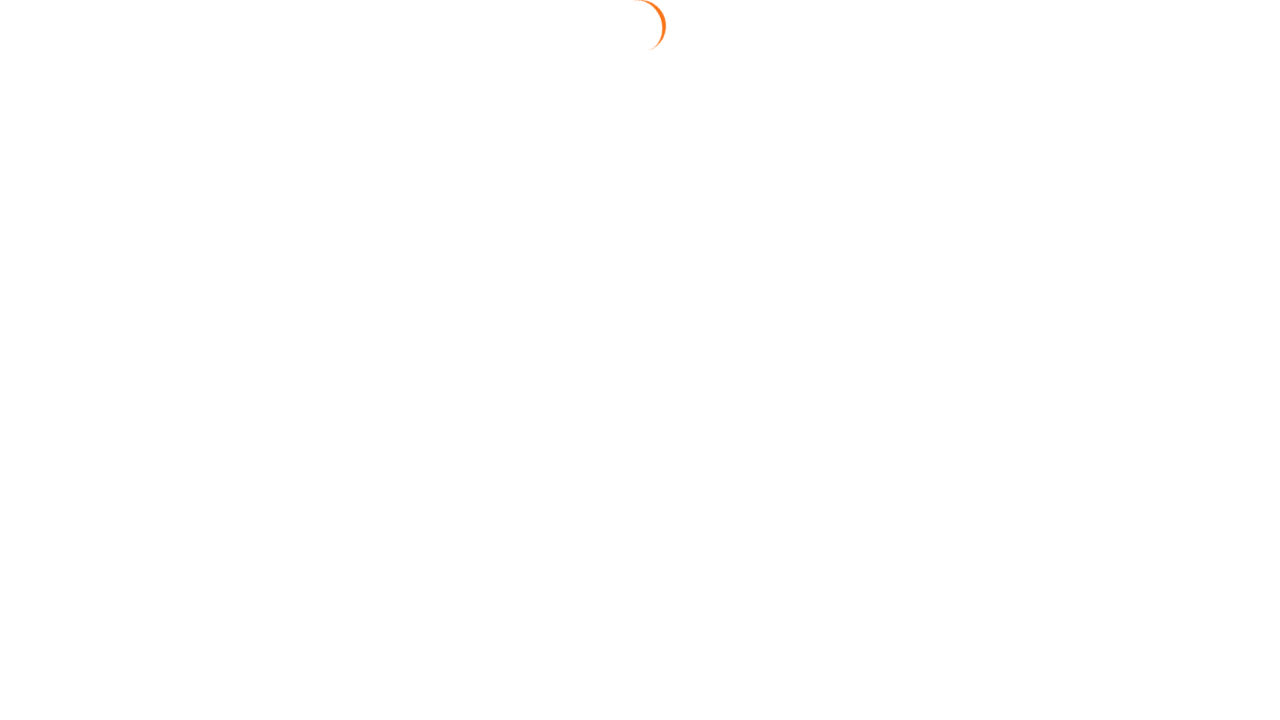

Filled username field with 'Robin@gmail.com' in iframe on iframe >> nth=0 >> internal:control=enter-frame >> #username
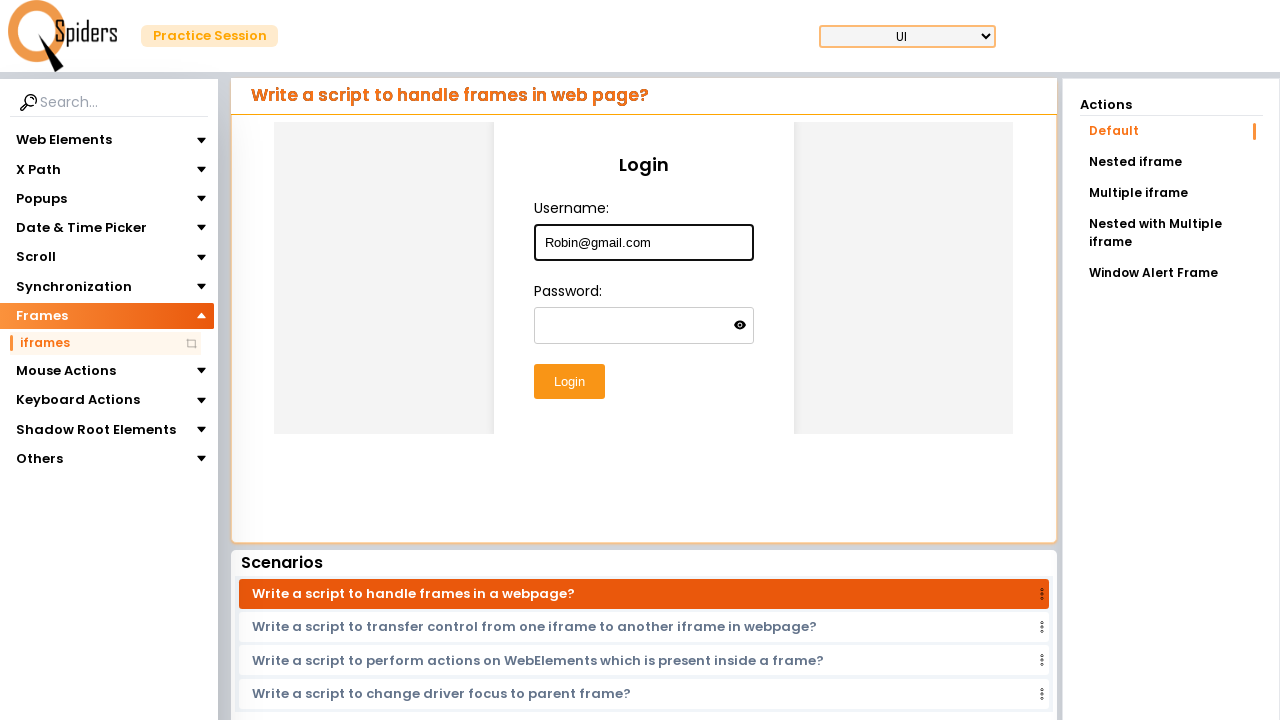

Pressed Tab to move to password field on iframe >> nth=0 >> internal:control=enter-frame >> #username
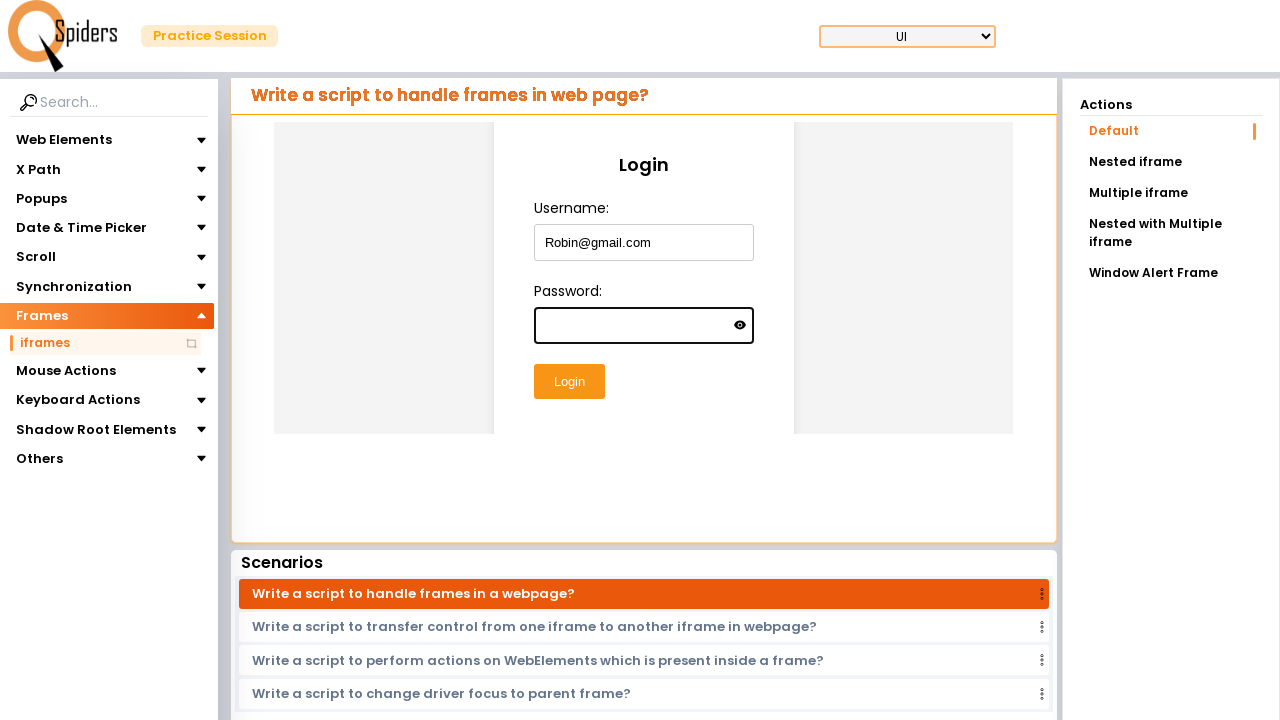

Filled password field with 'Robin@123' in iframe on iframe >> nth=0 >> internal:control=enter-frame >> input[type='password']
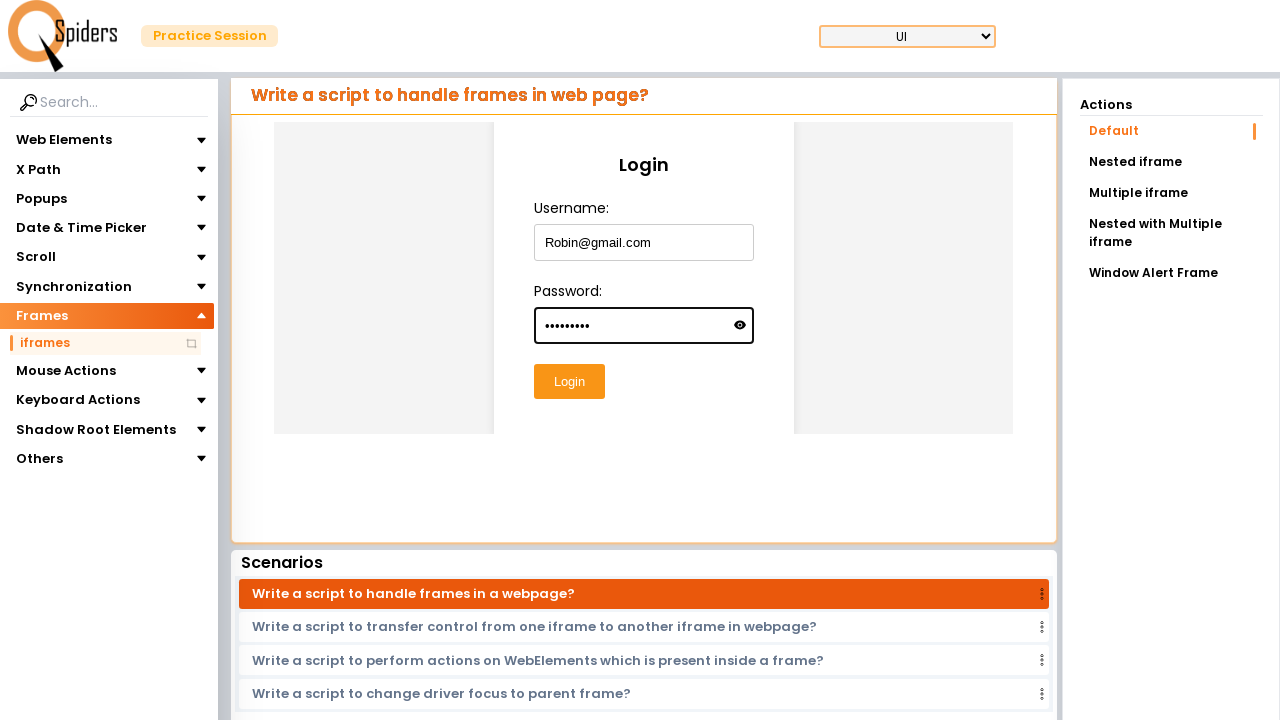

Pressed Enter to submit login form in iframe on iframe >> nth=0 >> internal:control=enter-frame >> input[type='password']
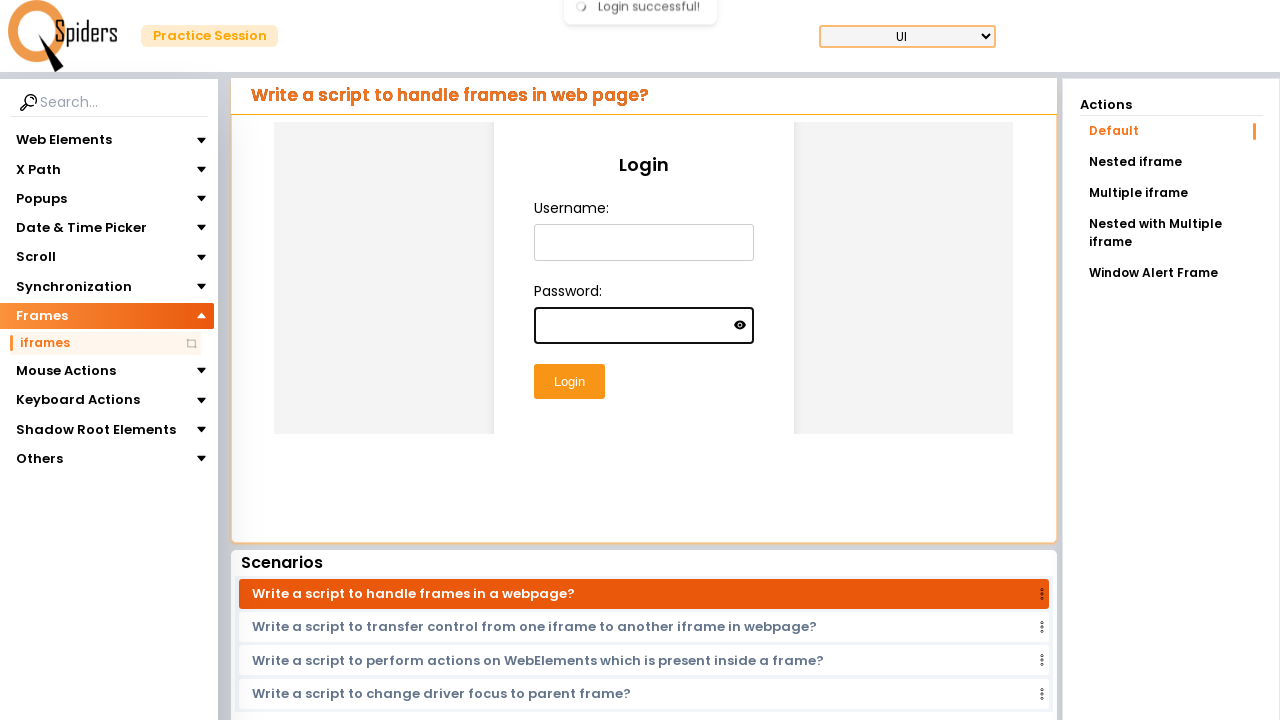

Clicked on 'Nested iframe' link at (1171, 162) on a:has-text('Nested iframe')
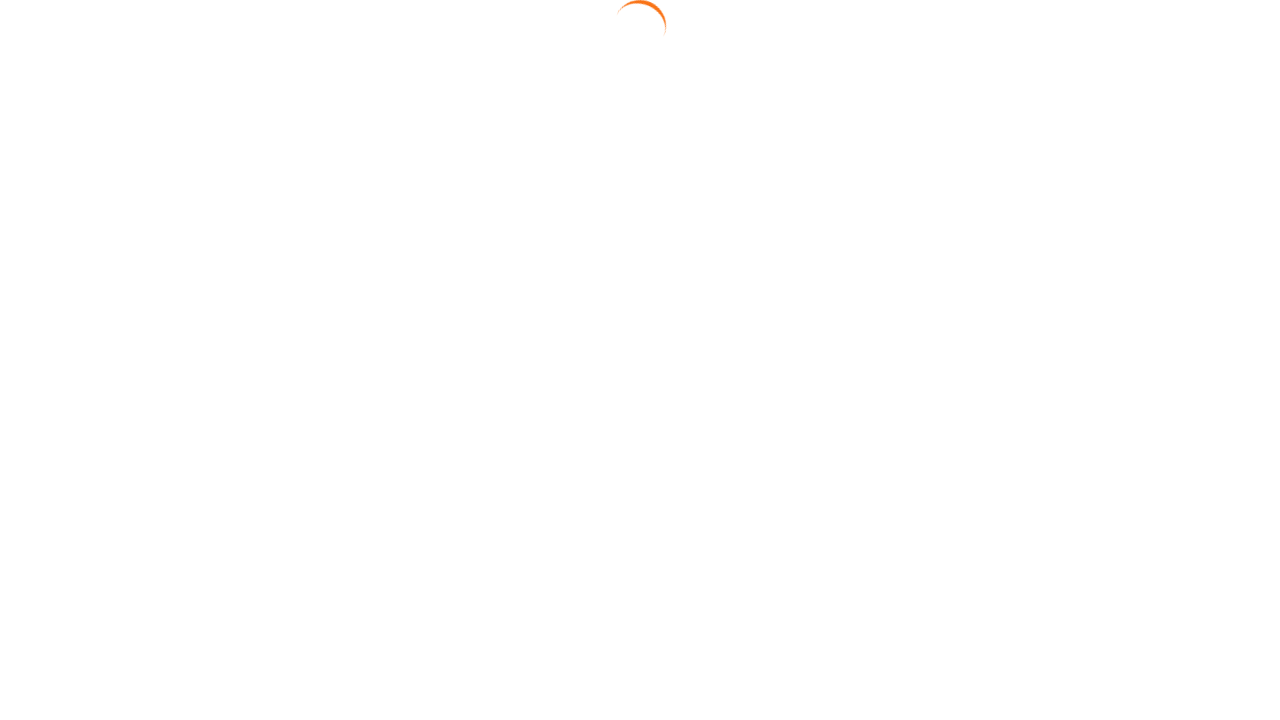

Located parent iframe
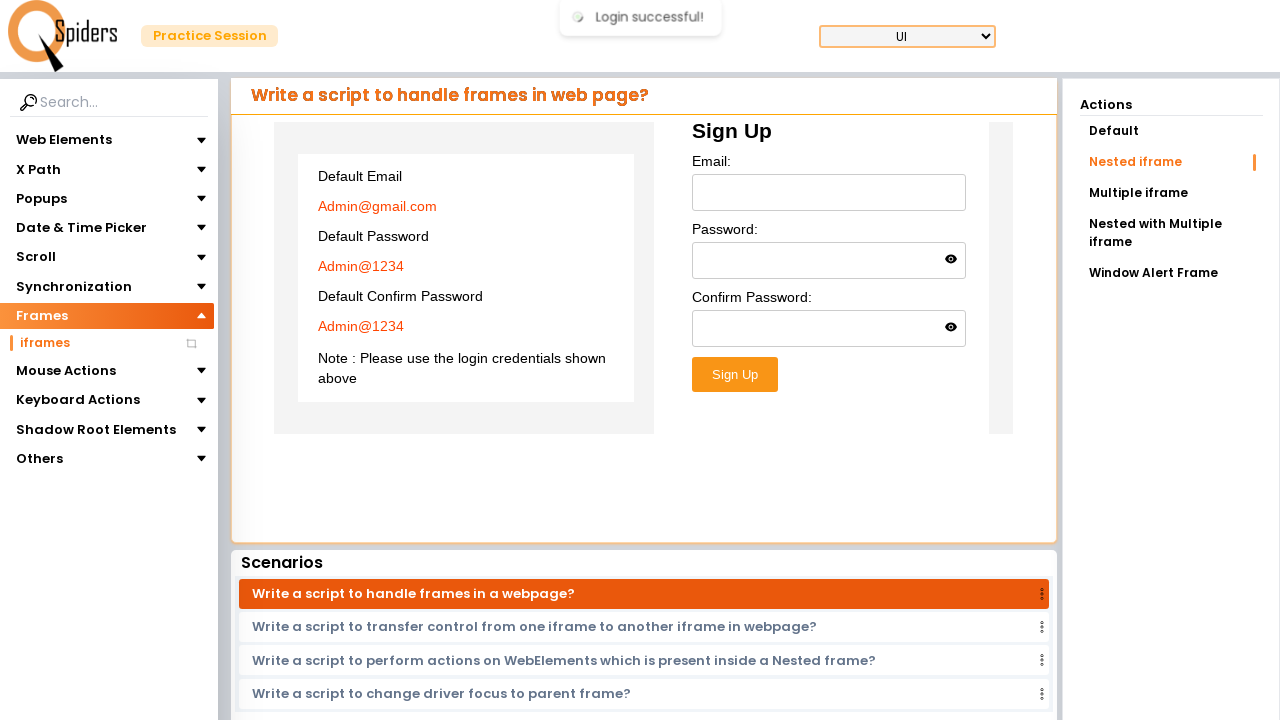

Located nested iframe within parent frame
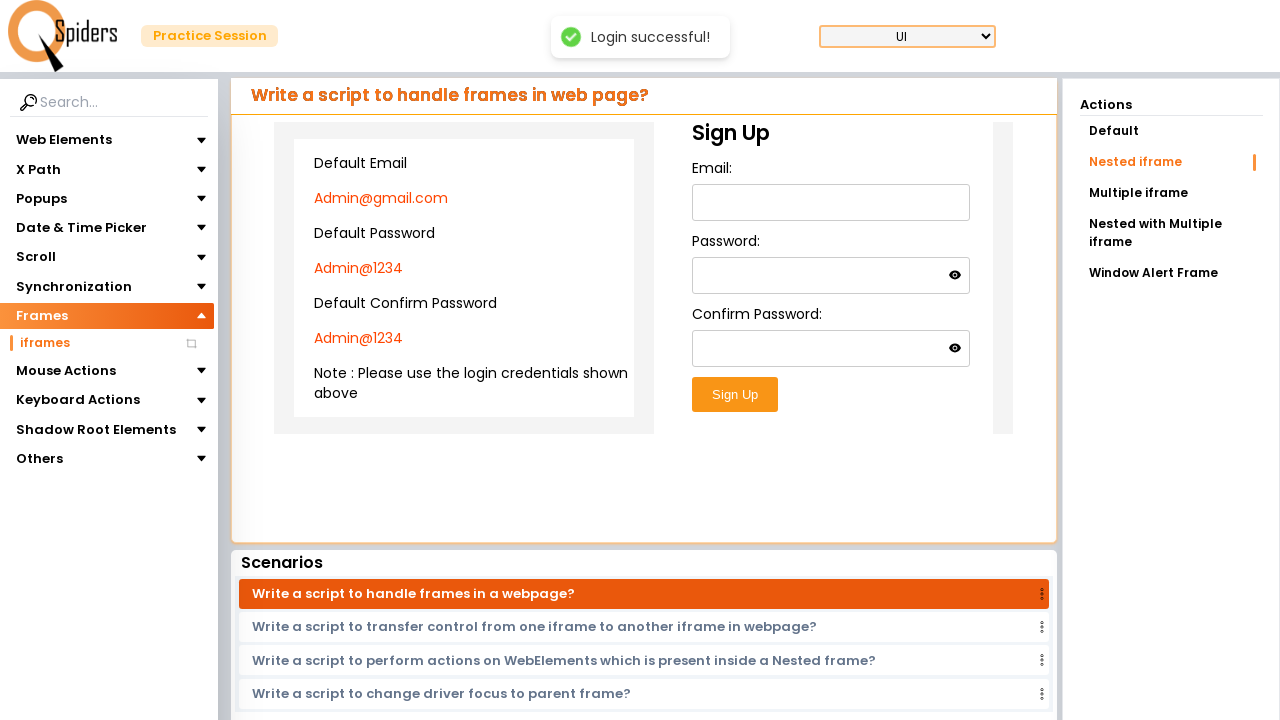

Filled email field with 'Admin@gmail.com' in nested iframe on iframe >> nth=0 >> internal:control=enter-frame >> iframe >> nth=0 >> internal:c
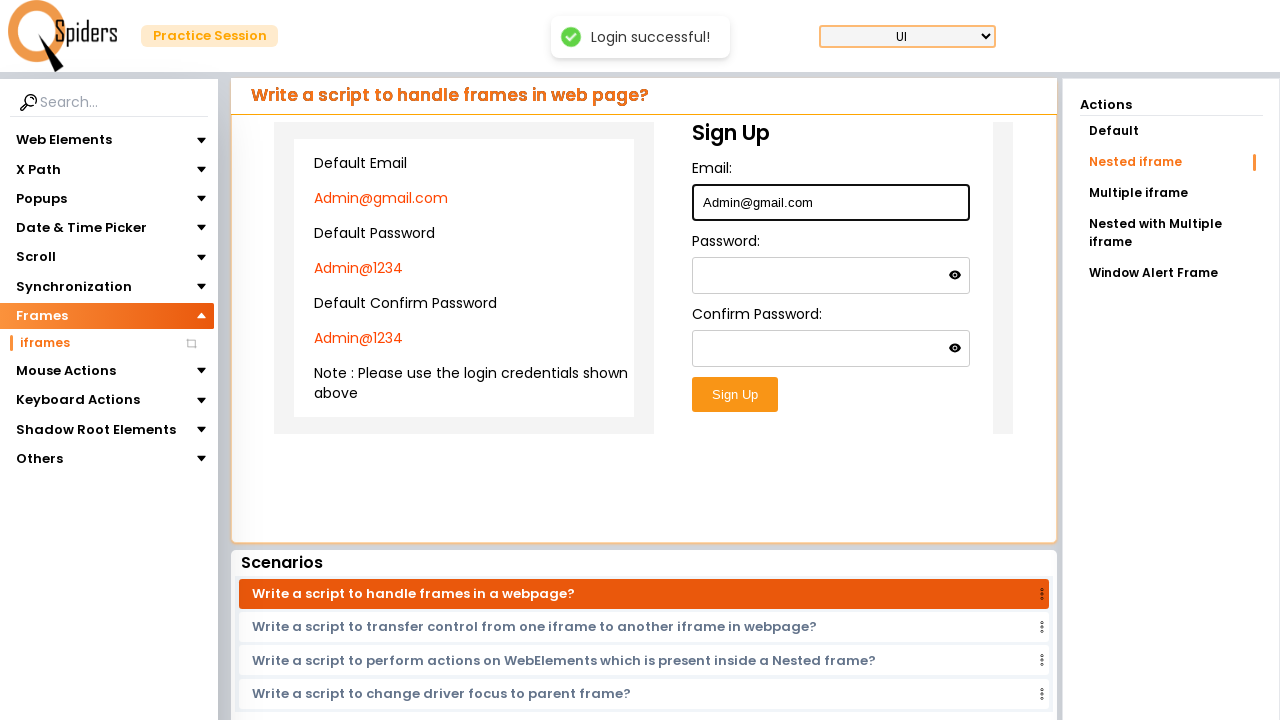

Pressed Tab to move to first password field in nested iframe on iframe >> nth=0 >> internal:control=enter-frame >> iframe >> nth=0 >> internal:c
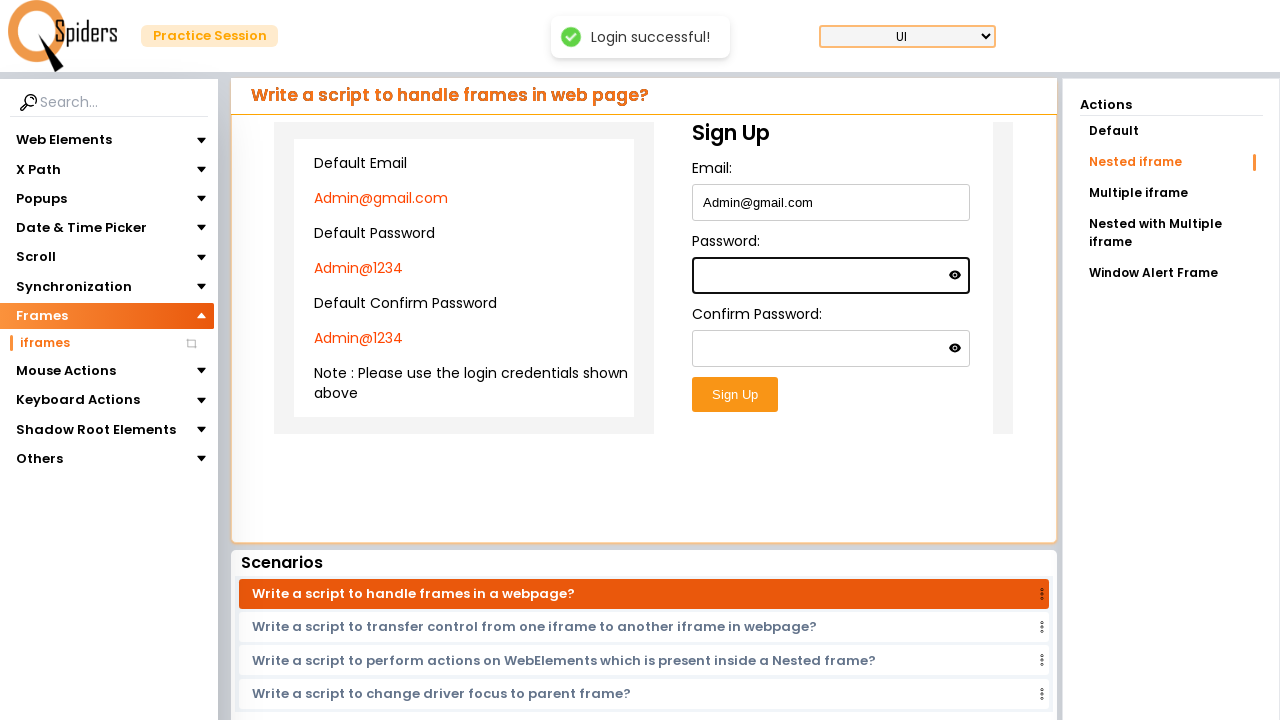

Filled first password field with 'Admin@1234' in nested iframe on iframe >> nth=0 >> internal:control=enter-frame >> iframe >> nth=0 >> internal:c
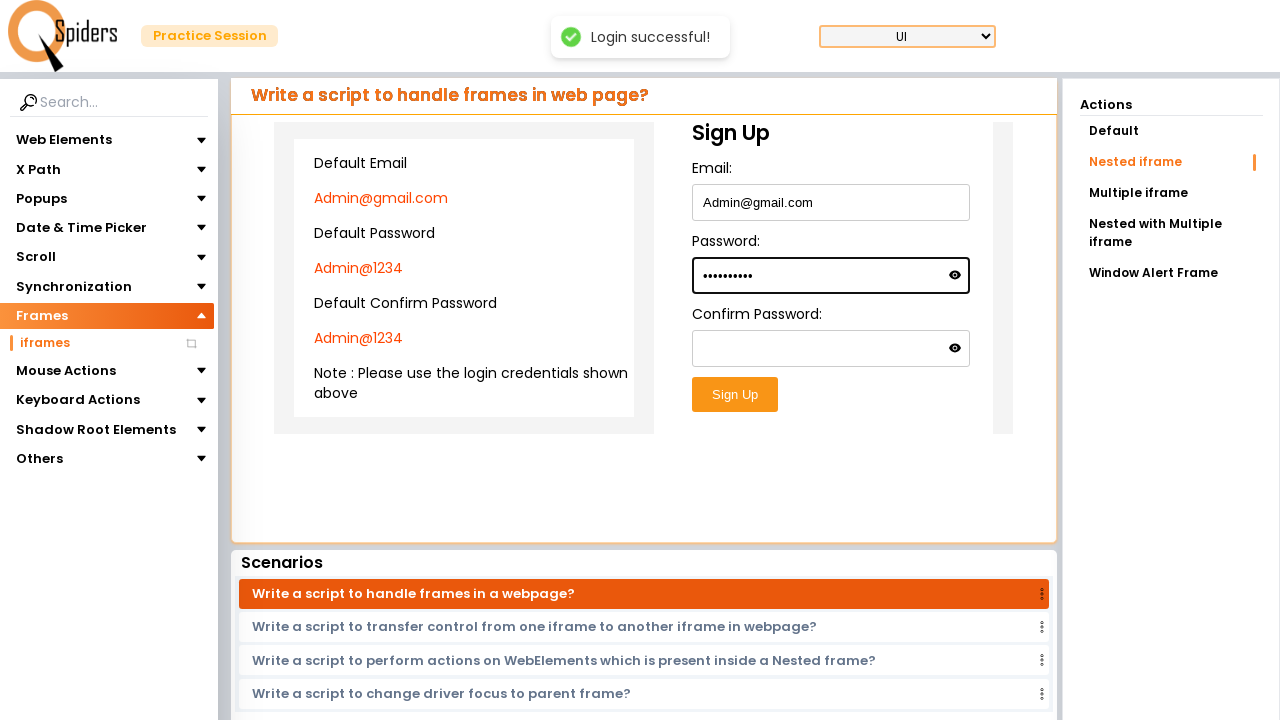

Pressed Tab to move to confirm password field in nested iframe on iframe >> nth=0 >> internal:control=enter-frame >> iframe >> nth=0 >> internal:c
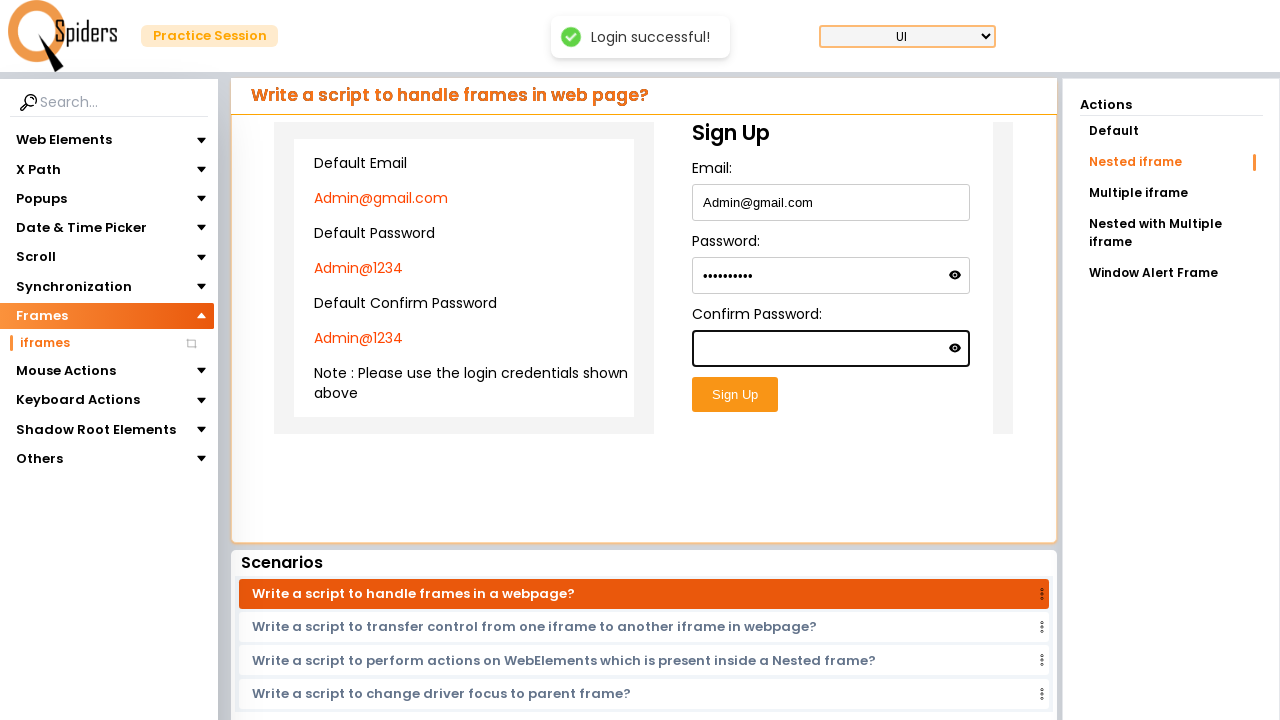

Filled confirm password field with 'Admin@1234' in nested iframe on iframe >> nth=0 >> internal:control=enter-frame >> iframe >> nth=0 >> internal:c
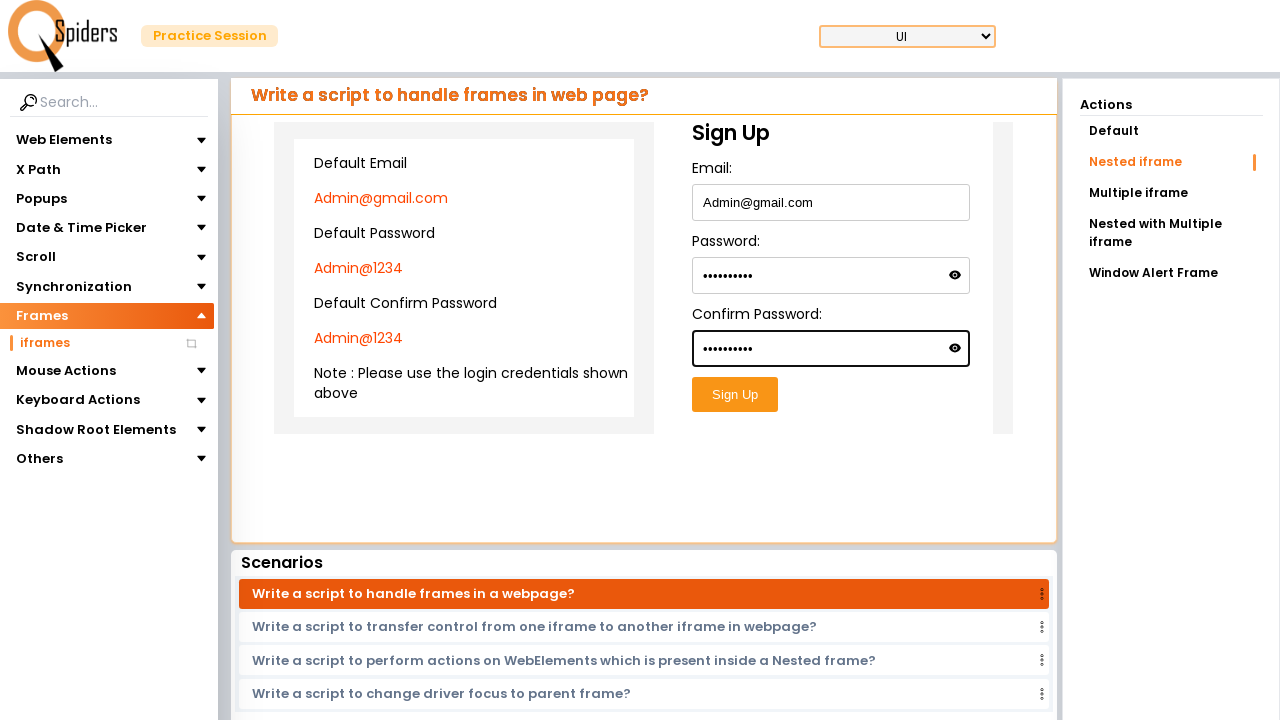

Pressed Enter to submit signup form in nested iframe on iframe >> nth=0 >> internal:control=enter-frame >> iframe >> nth=0 >> internal:c
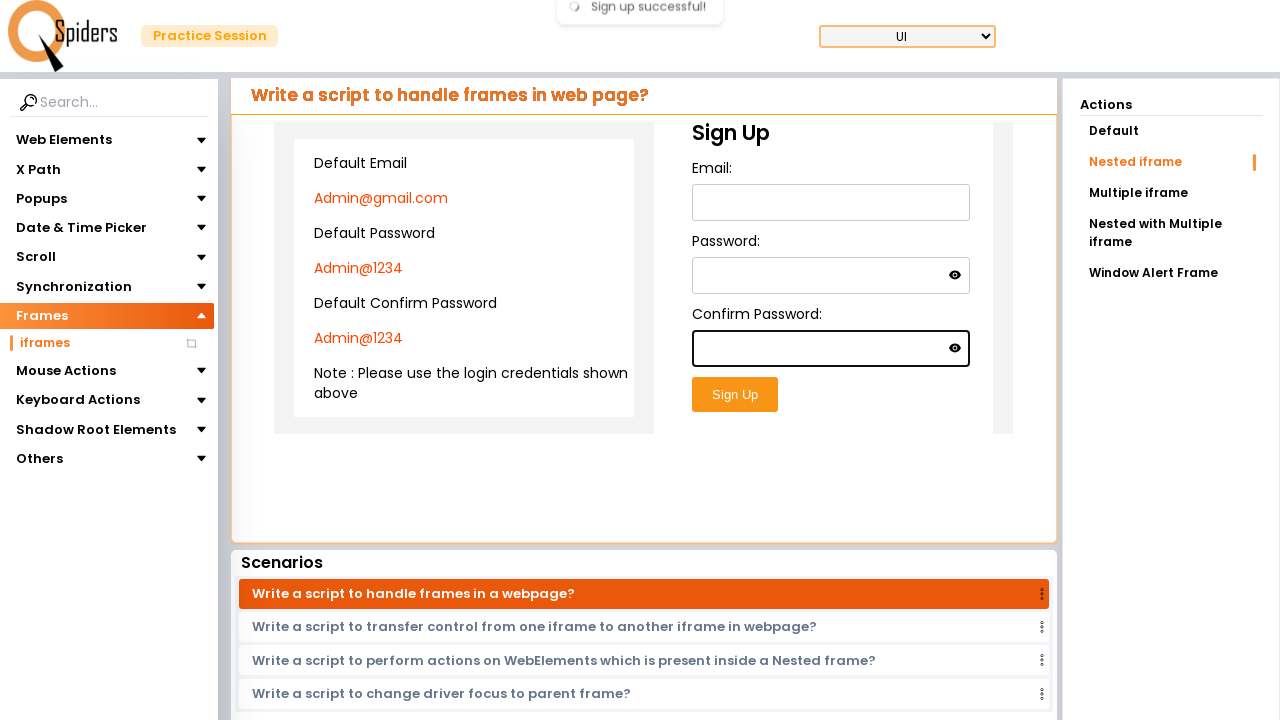

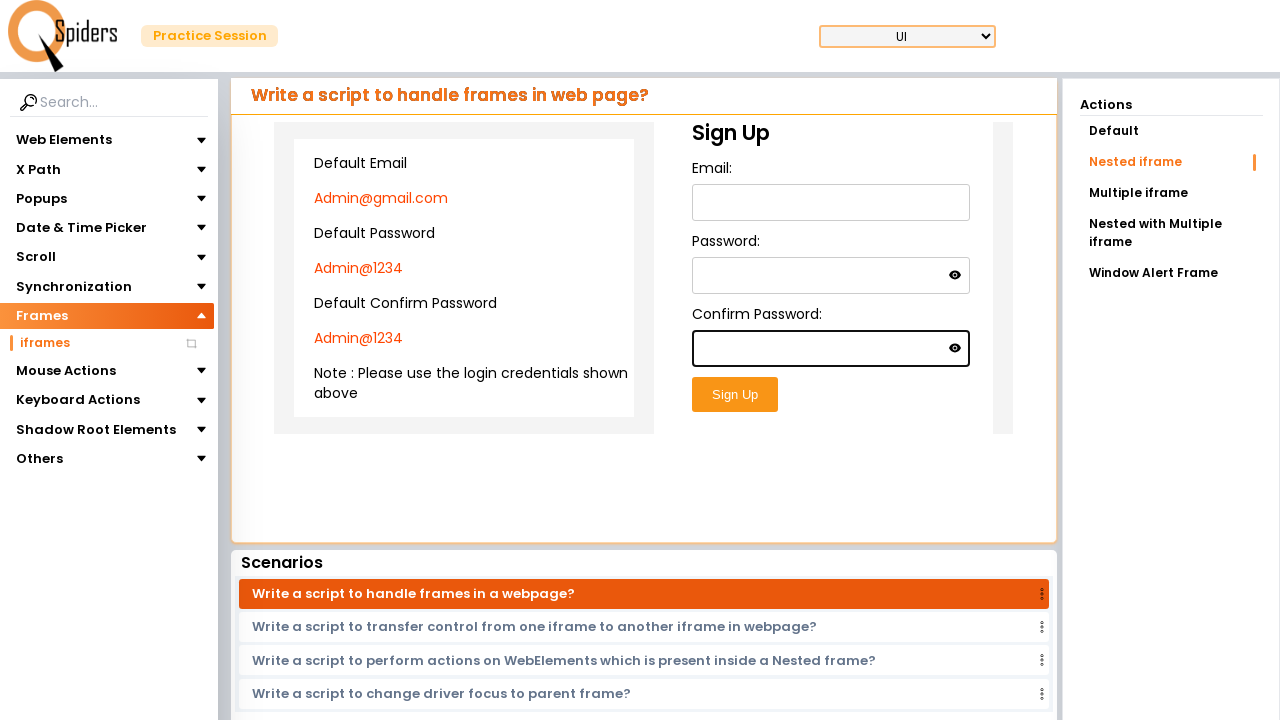